Navigates through a US visa appointment scheduling form by clicking through initial input, selecting a radio button option, checking a checkbox, and submitting the form to view the appointment calendar.

Starting URL: https://evisaforms.state.gov/acs/default.asp?postcode=LND&appcode=1

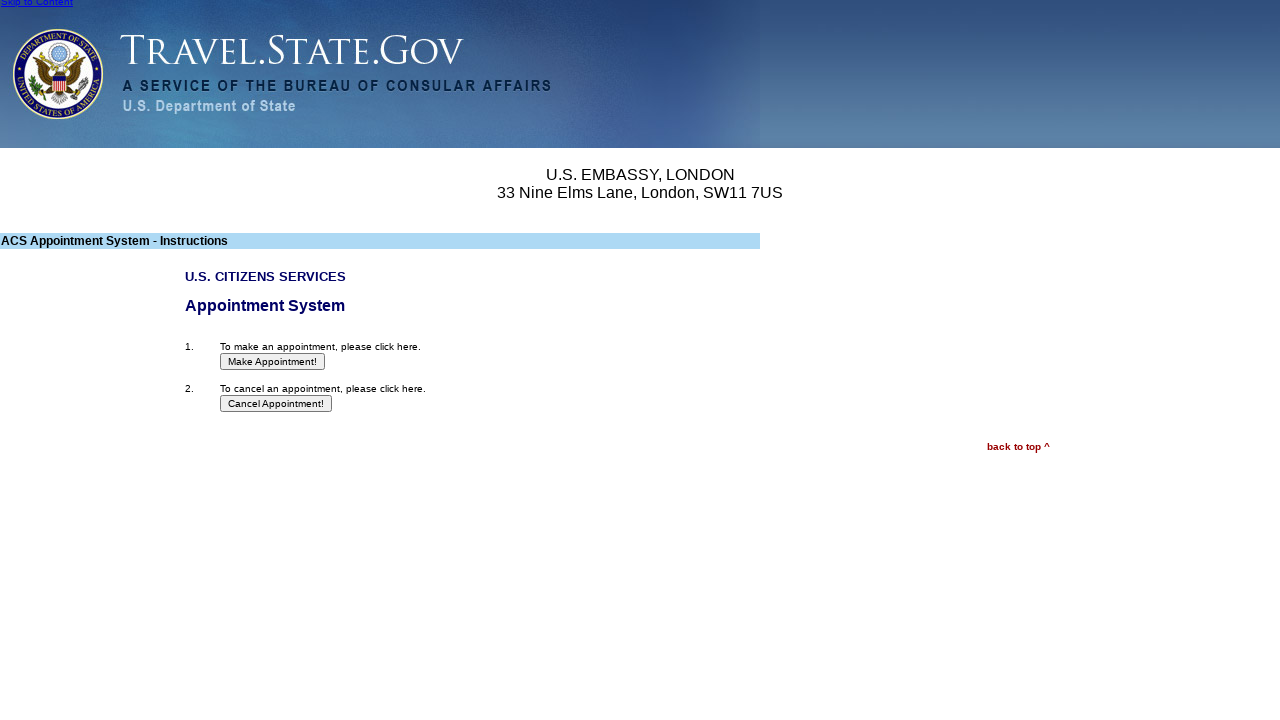

Waited for initial page to load (networkidle)
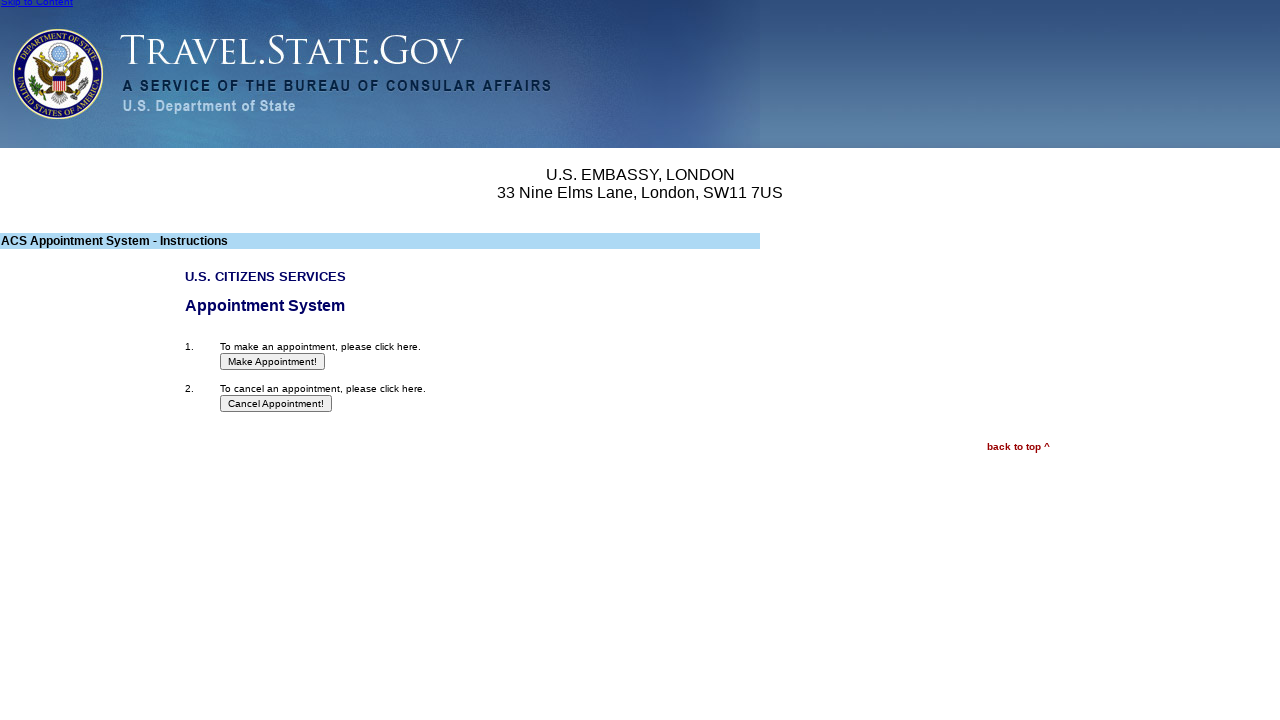

Clicked the first input button on the form at (273, 362) on input >> nth=0
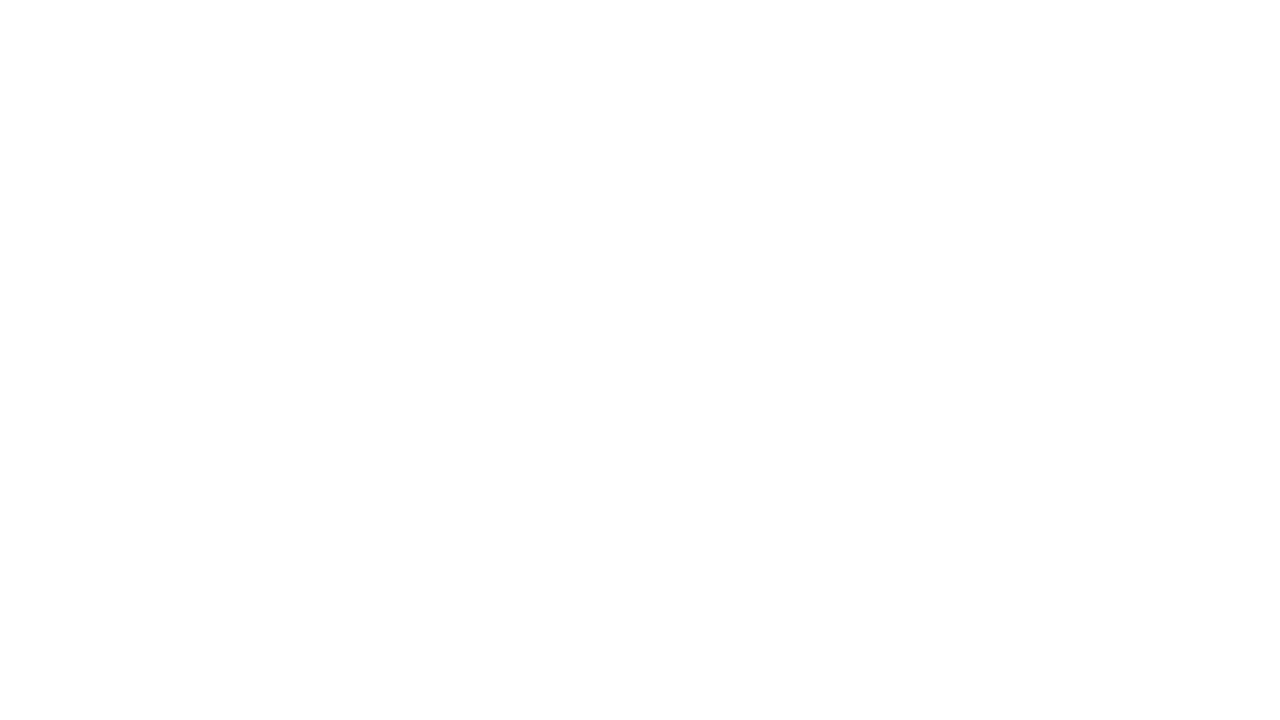

Waited for next page to load after initial input
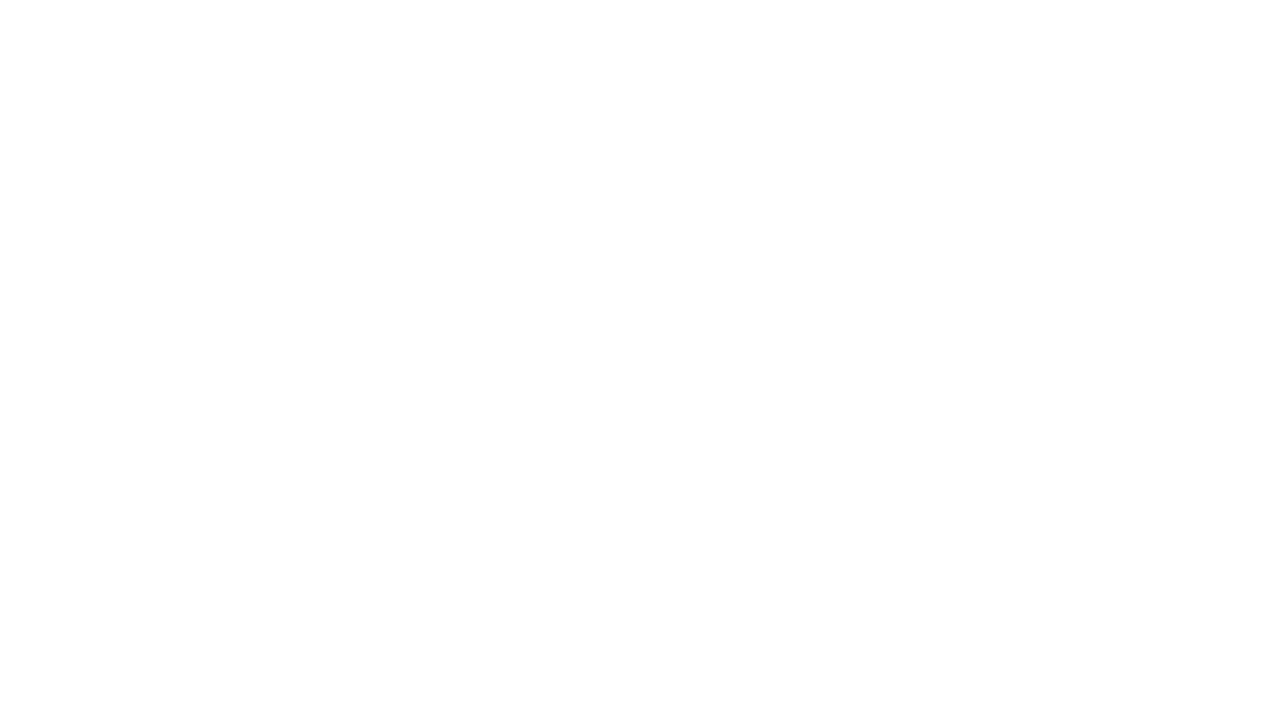

Selected radio button option with value '02B' at (81, 454) on input[value='02B']
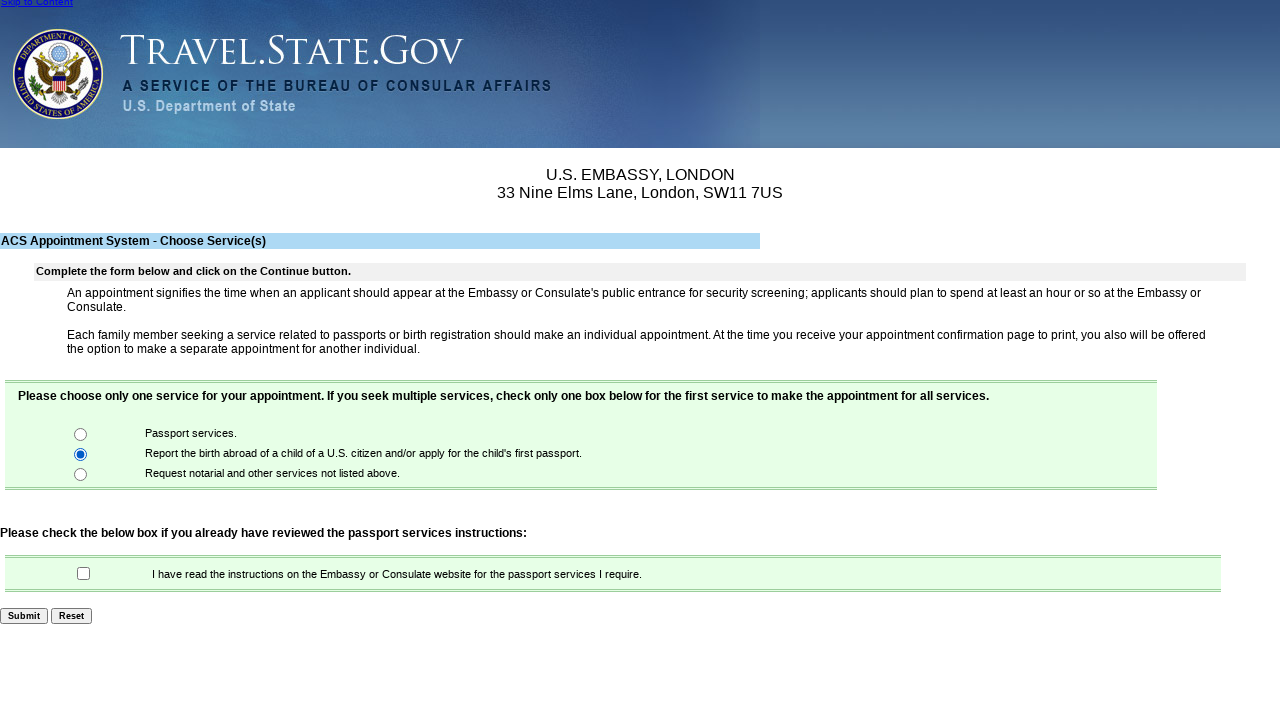

Checked the checkbox (chkbox01) at (84, 574) on input[name='chkbox01']
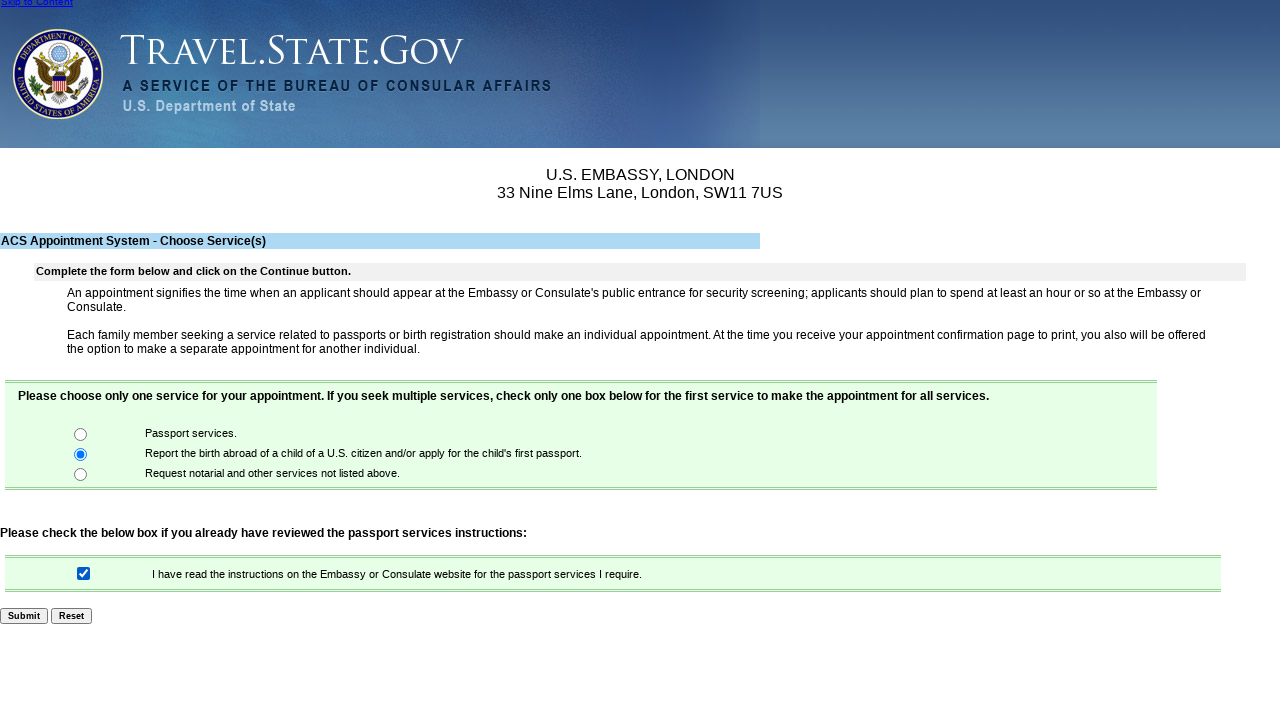

Clicked the submit button to proceed to appointment calendar at (24, 616) on input[type='submit']
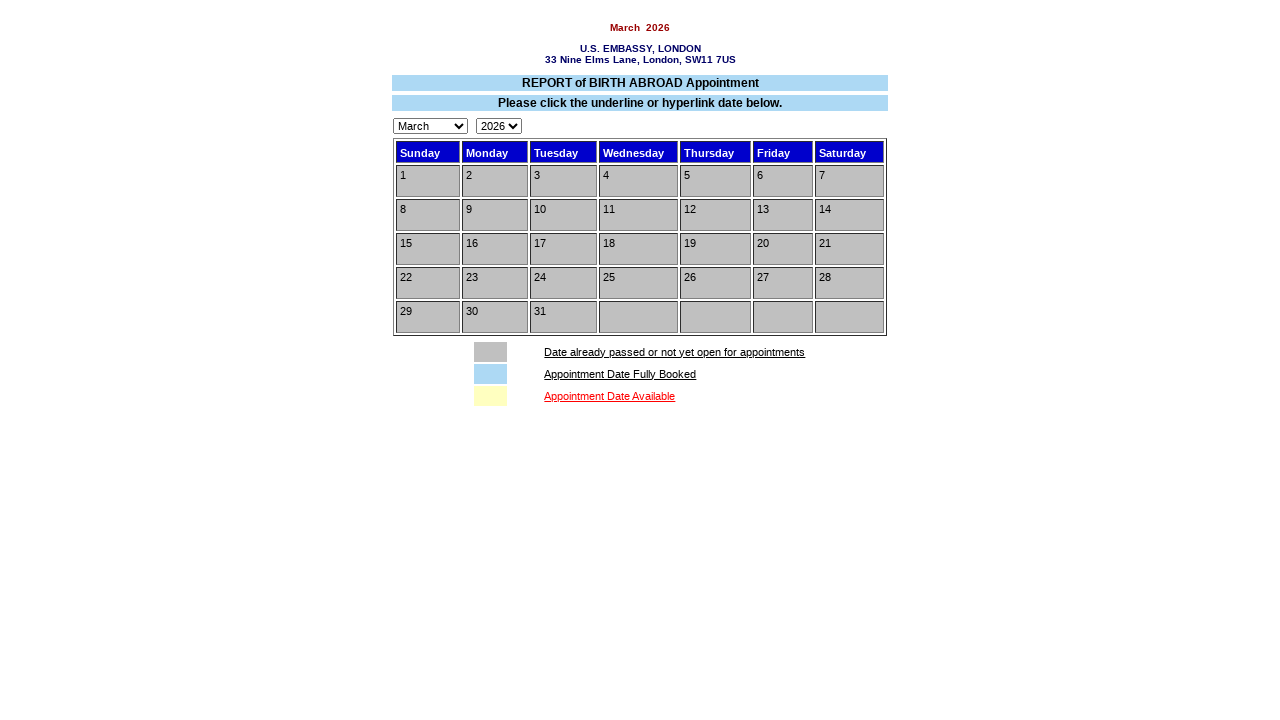

Appointment calendar page loaded successfully (Table3 element found)
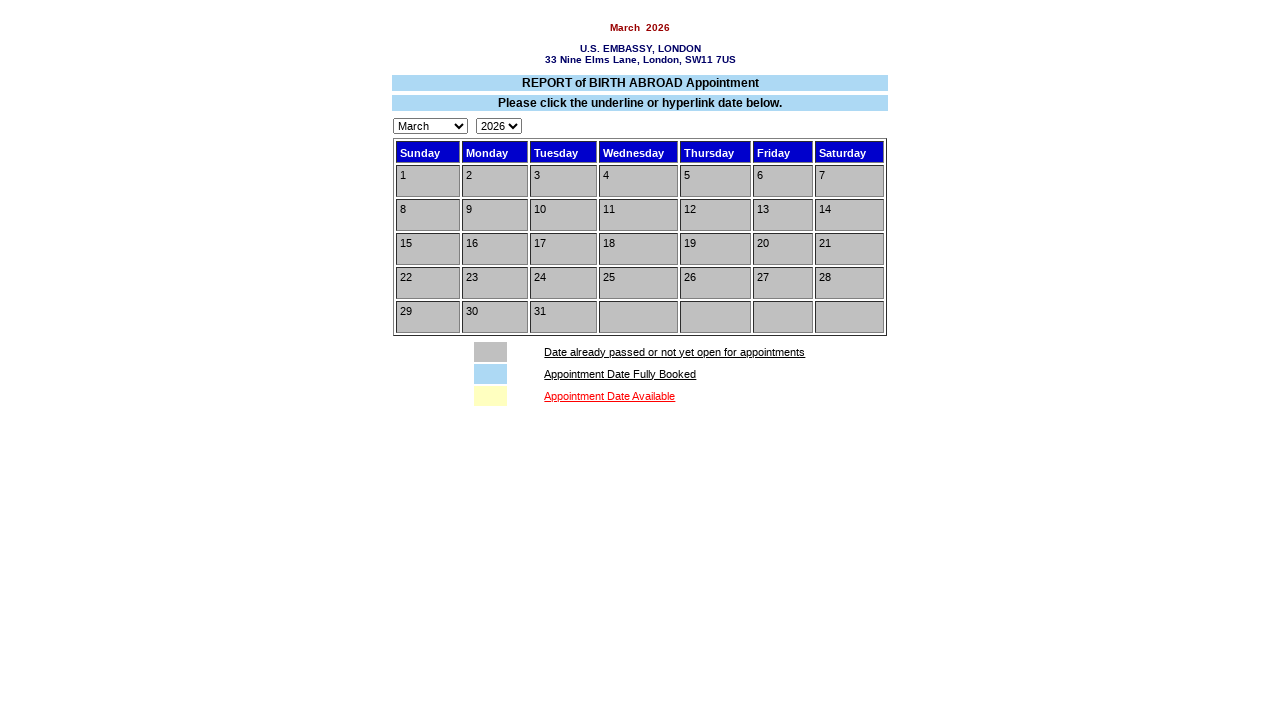

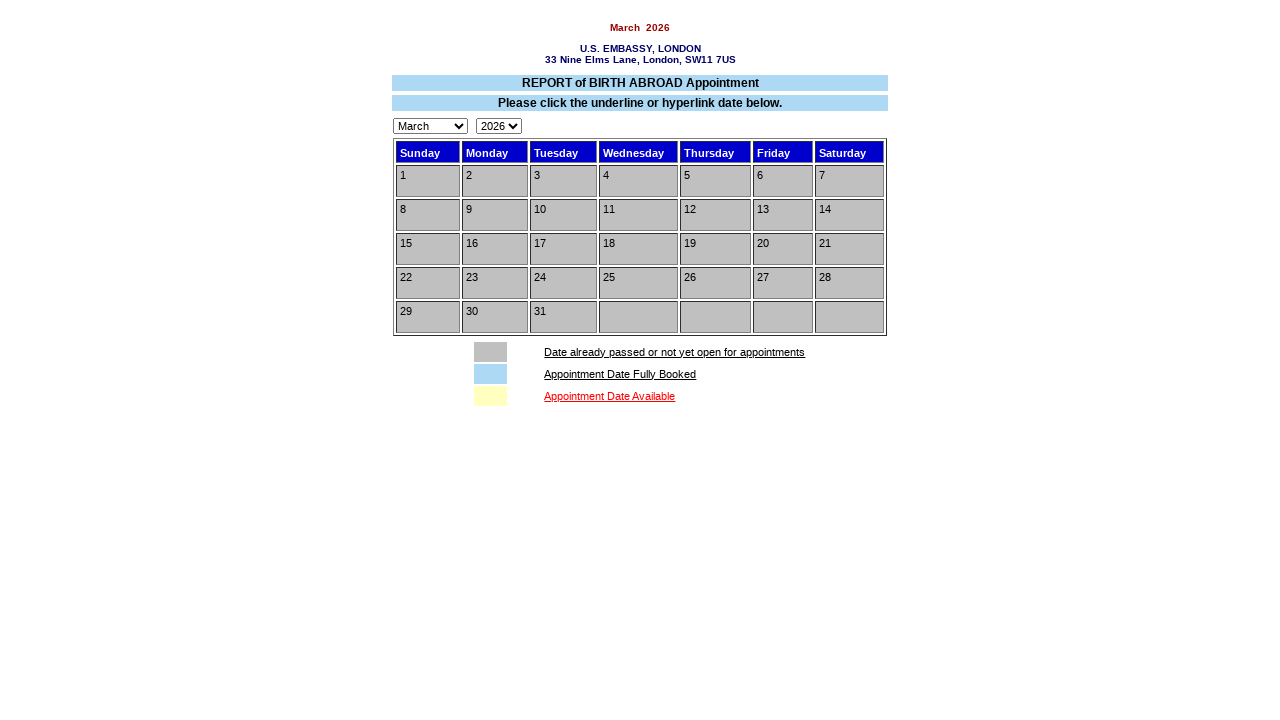